Tests the enabling/disabling of return date calendar when roundtrip radio button is clicked on a flight booking form

Starting URL: https://rahulshettyacademy.com/dropdownsPractise/

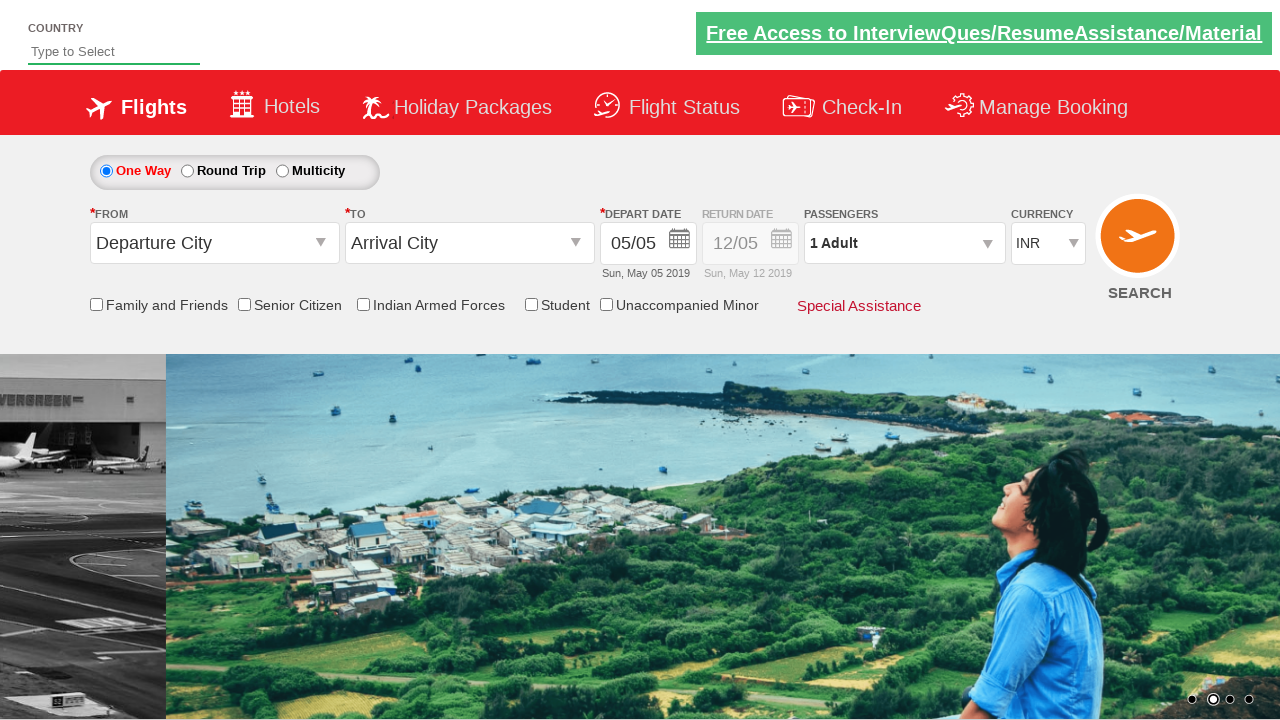

Retrieved initial style attribute of return date calendar (disabled state)
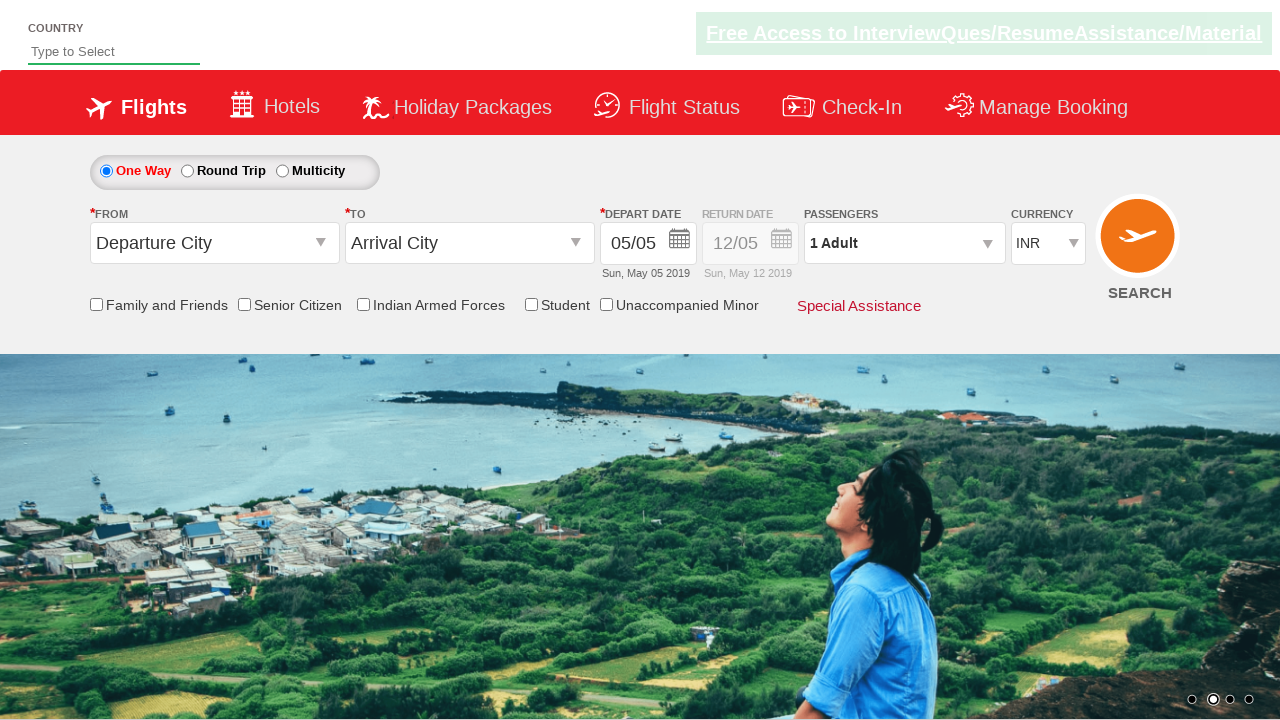

Clicked roundtrip radio button to enable return date calendar at (187, 171) on #ctl00_mainContent_rbtnl_Trip_1
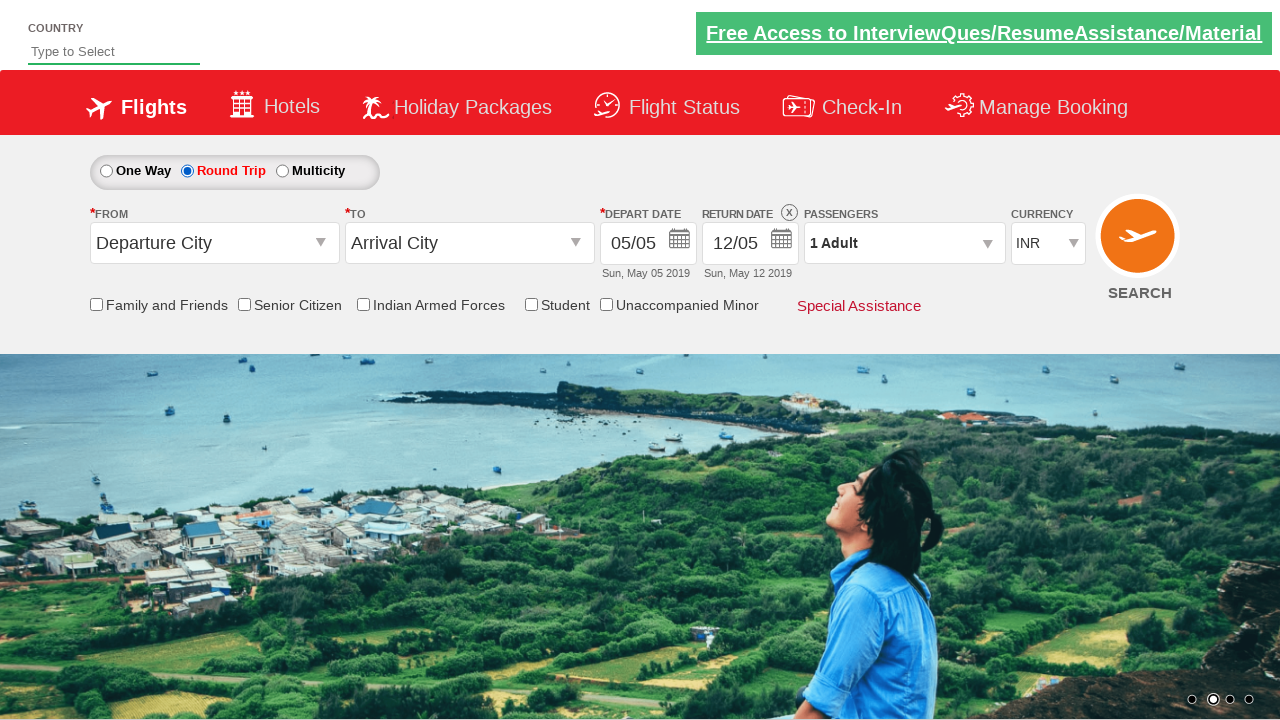

Retrieved style attribute of return date calendar after selecting roundtrip (enabled state)
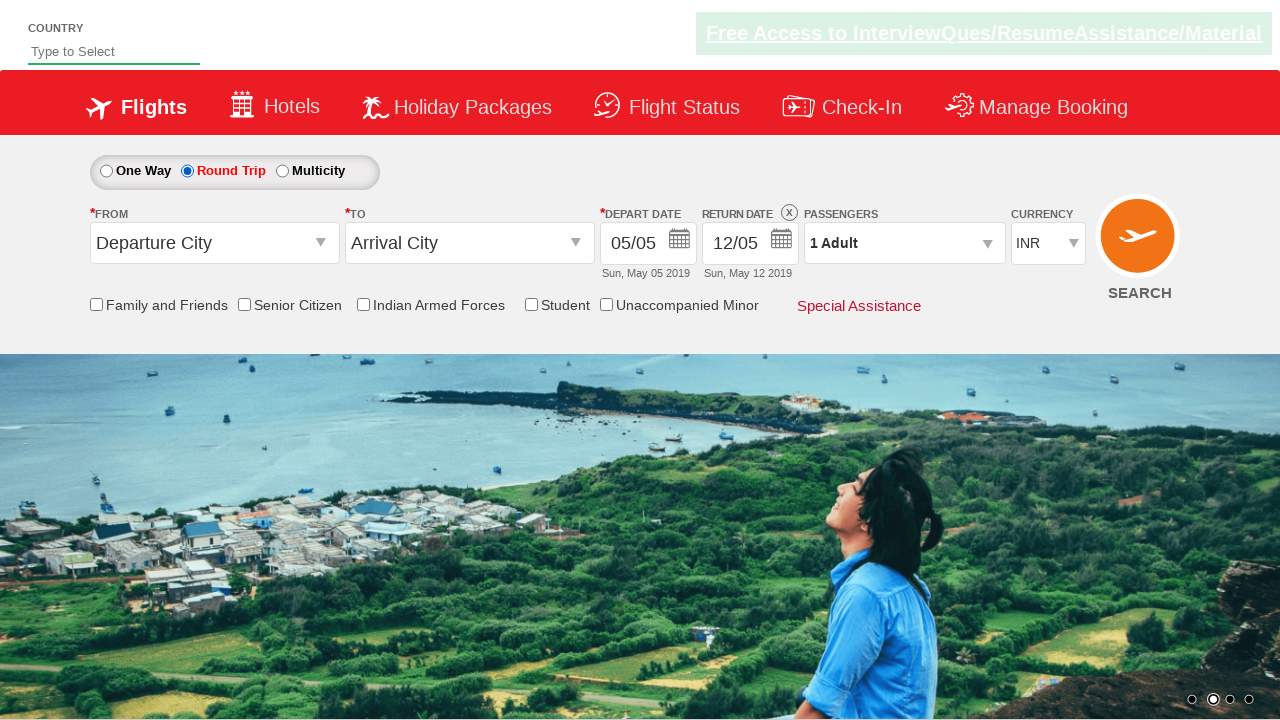

Verified that return date calendar is enabled after selecting roundtrip
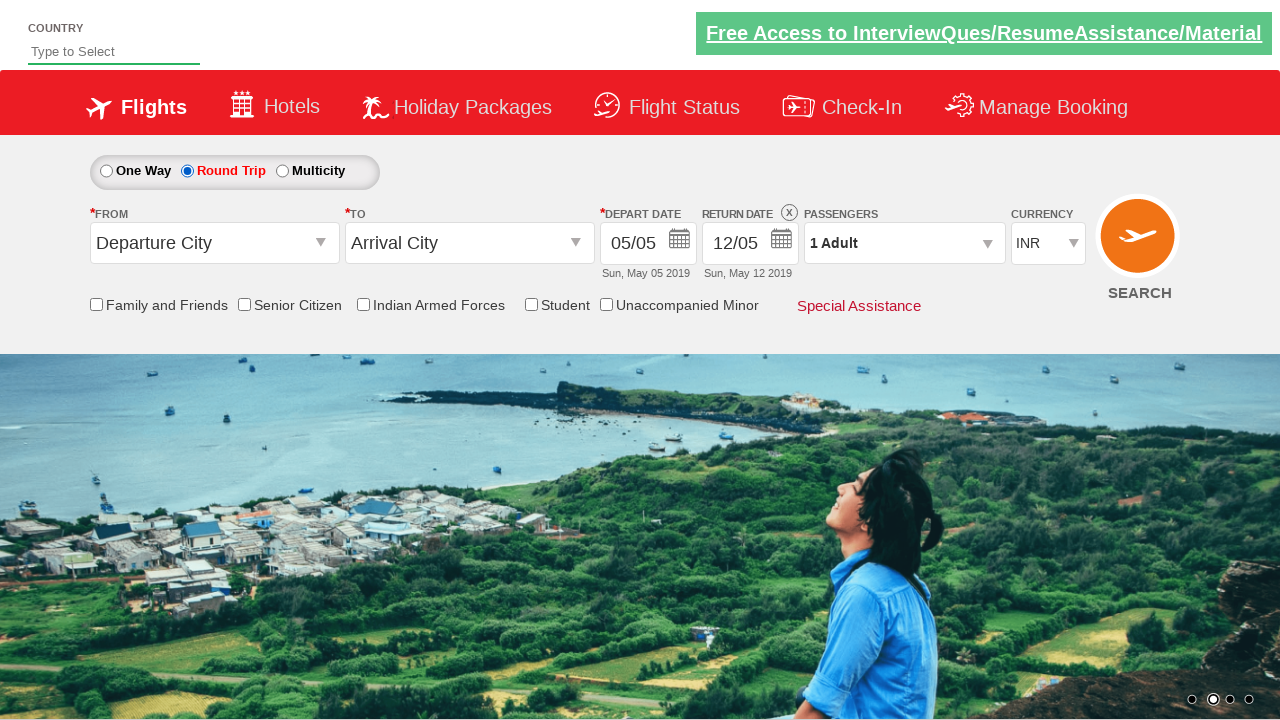

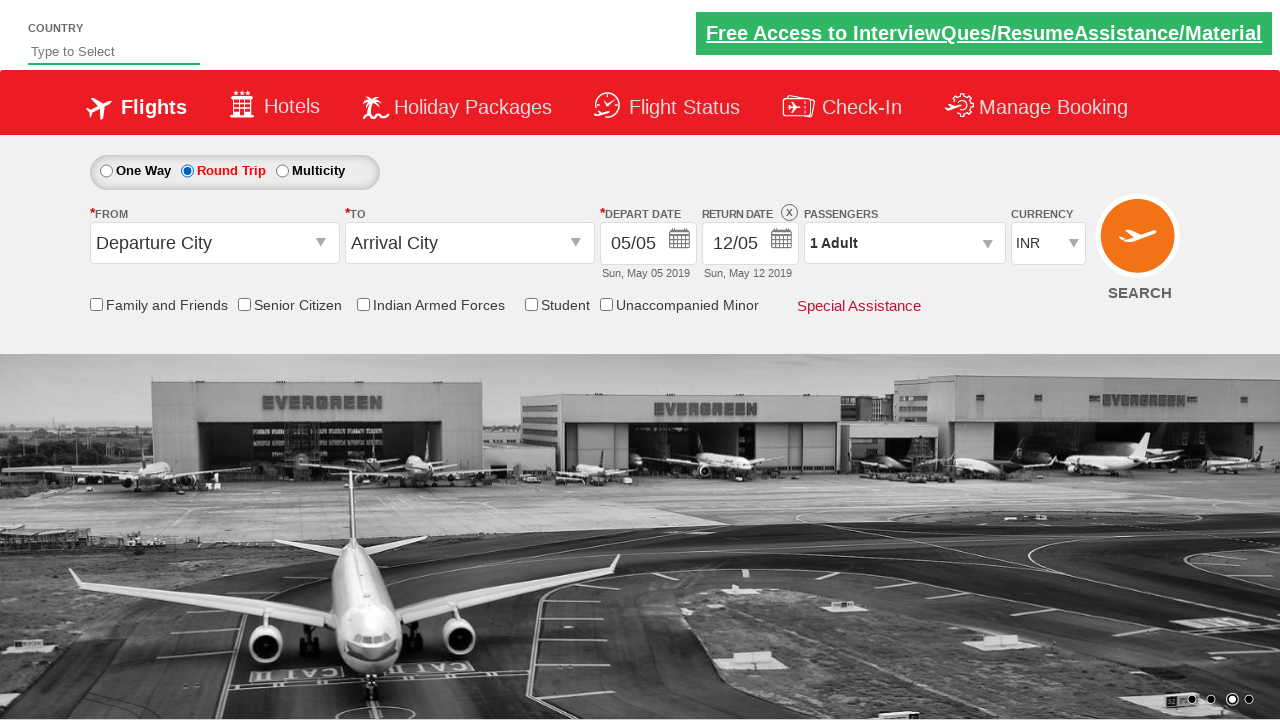